Navigates to Hepsiburada (Turkish e-commerce site) homepage and waits for the page to load

Starting URL: https://hepsiburada.com

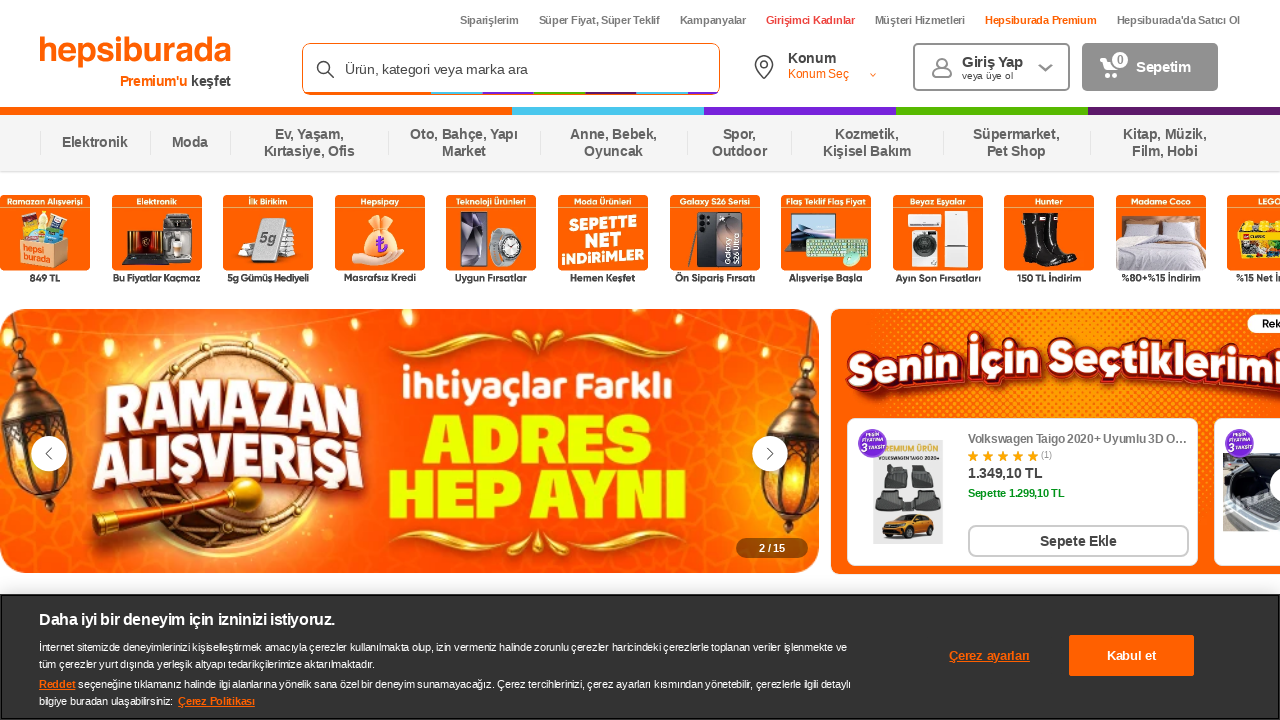

Navigated to Hepsiburada homepage and waited for DOM to load
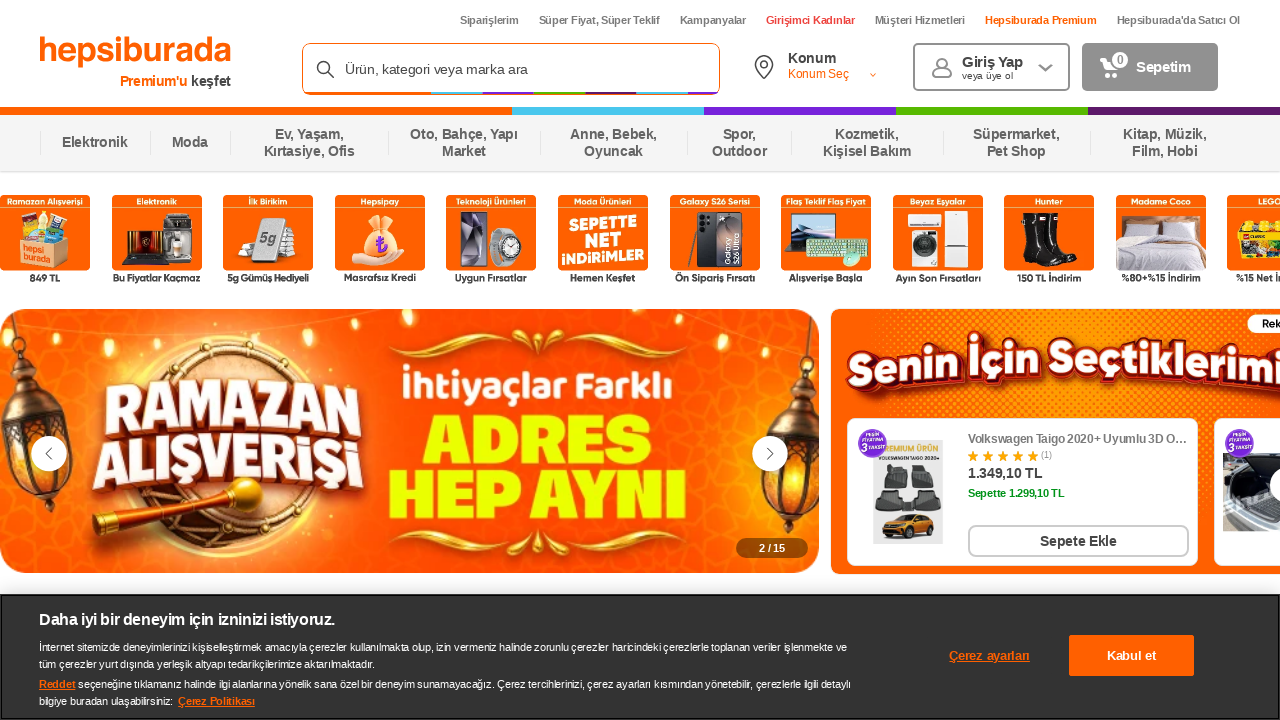

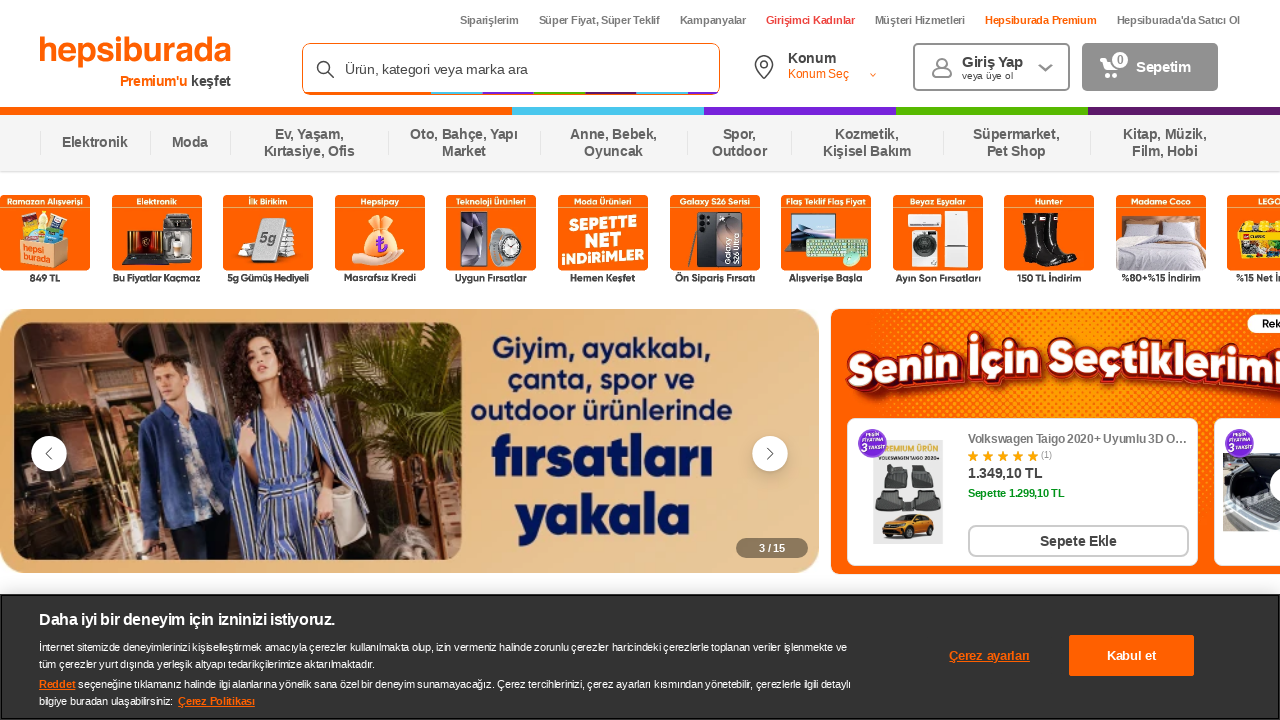